Navigates to the Rahul Shetty Academy Selenium Practice e-commerce page for add to cart testing

Starting URL: https://rahulshettyacademy.com/seleniumPractise/#/

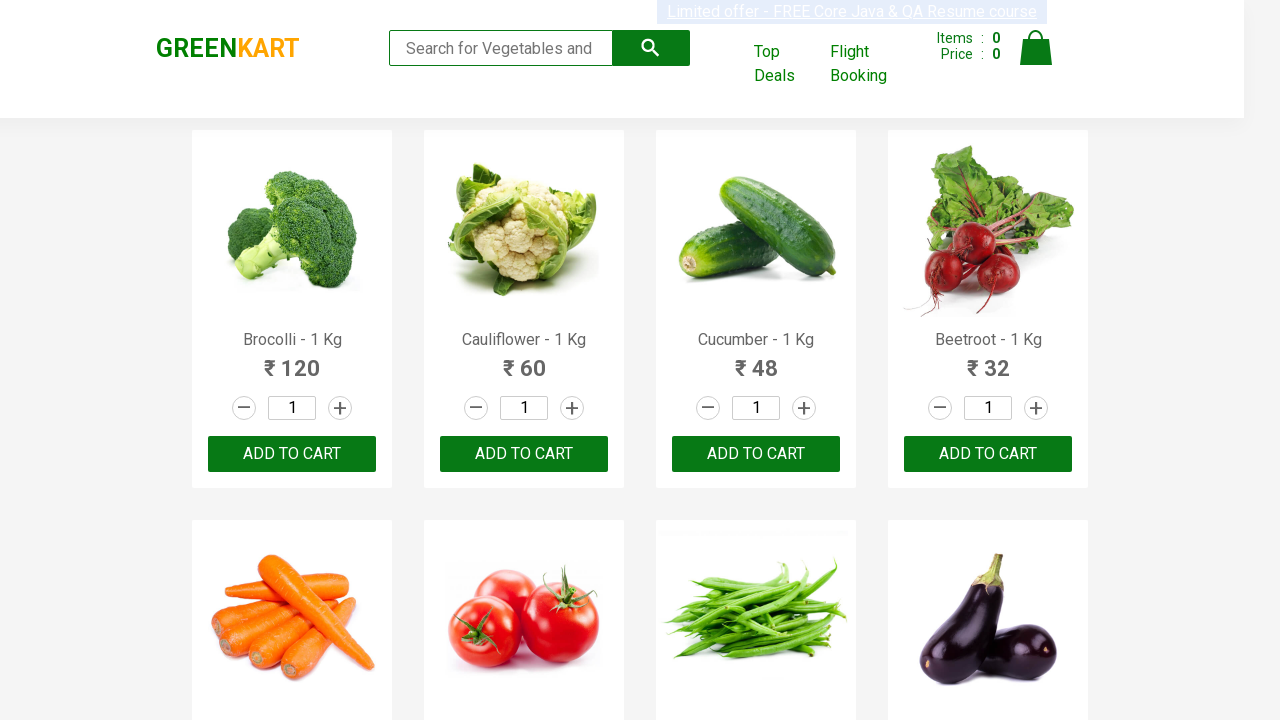

Navigated to Rahul Shetty Academy Selenium Practice e-commerce page
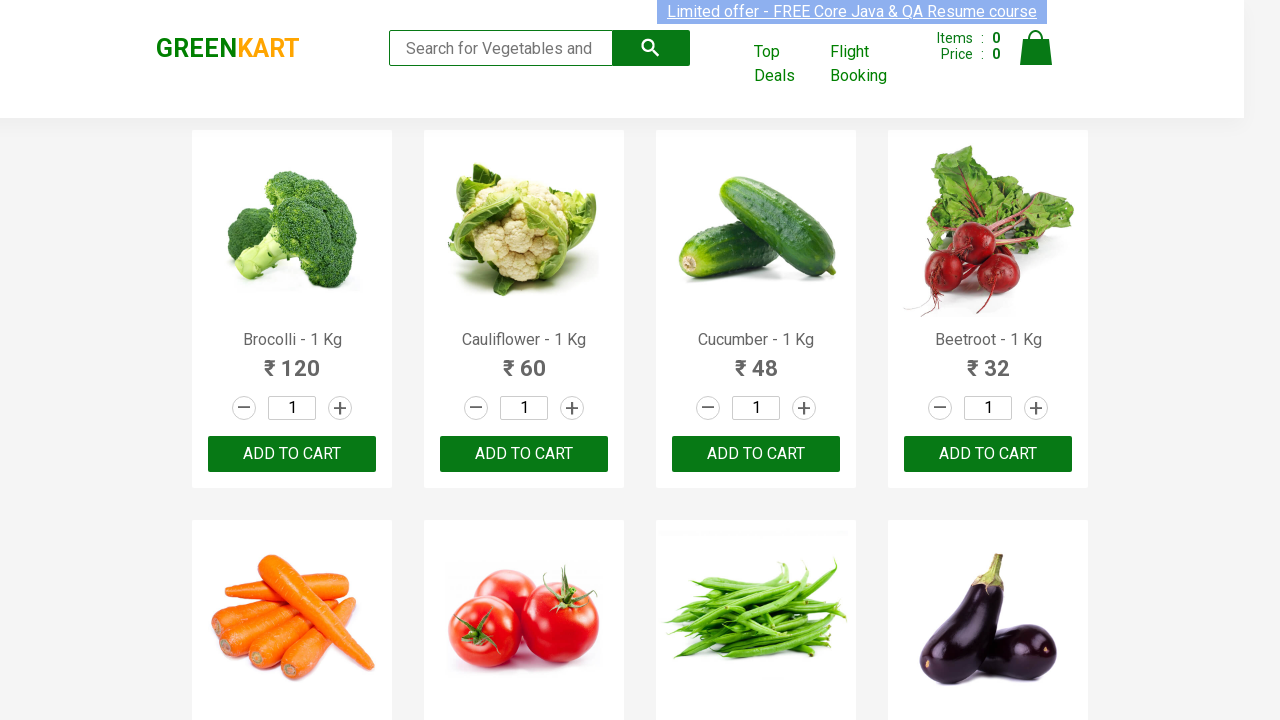

Products section loaded on the page
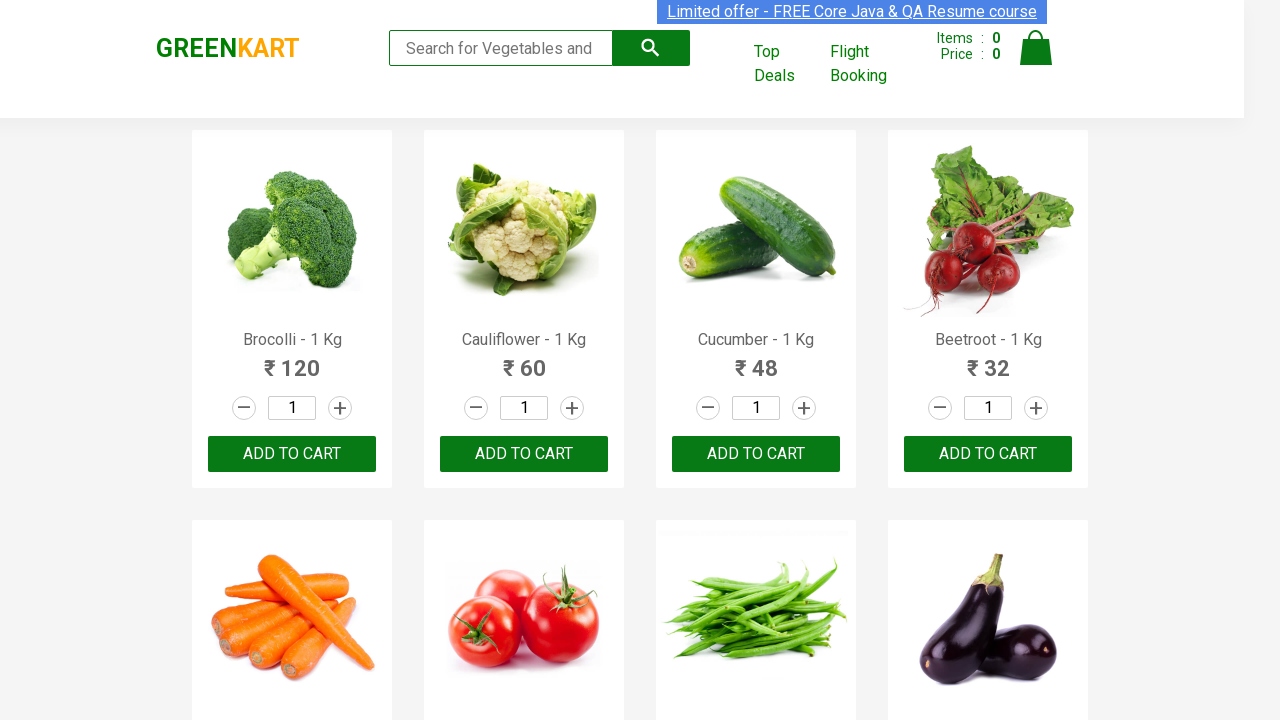

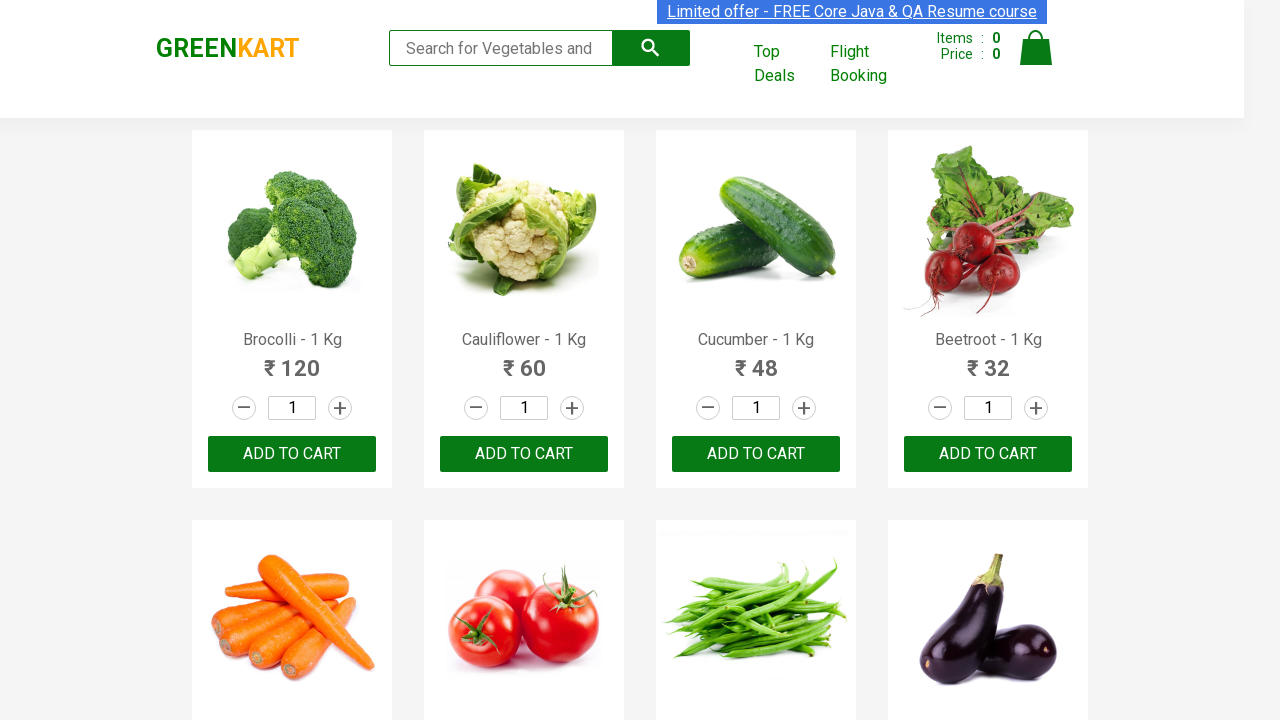